Validates button text and clicks button if text matches expected value

Starting URL: https://admlucid.com/Home/WebElements

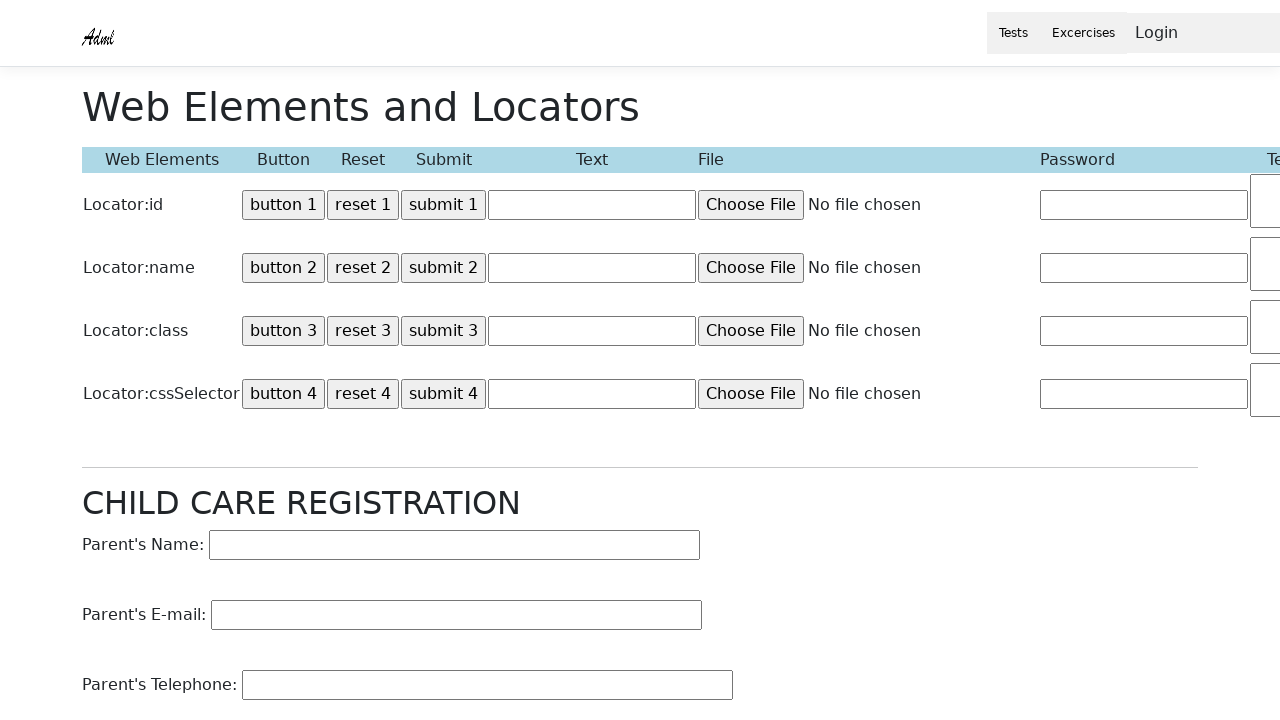

Located button element with id 'Button1'
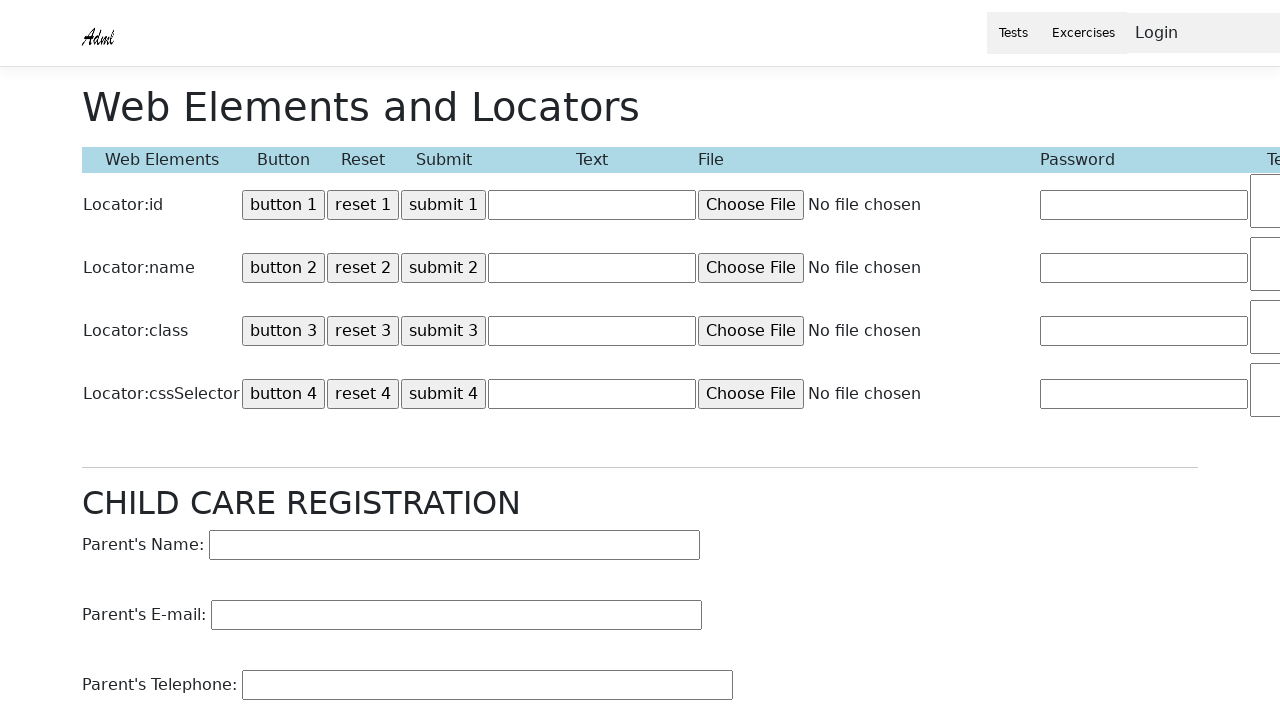

Retrieved 'value' attribute from button element
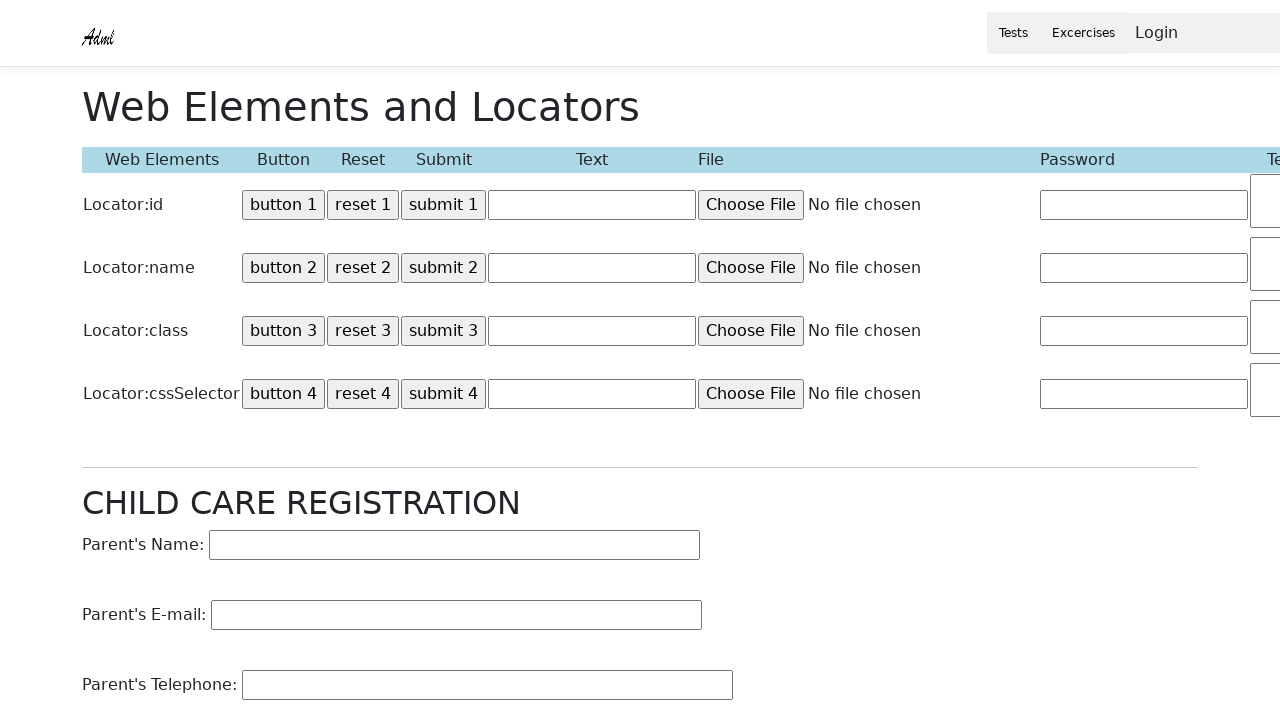

Button text validated - contains 'button 1', clicked the button at (284, 204) on #Button1
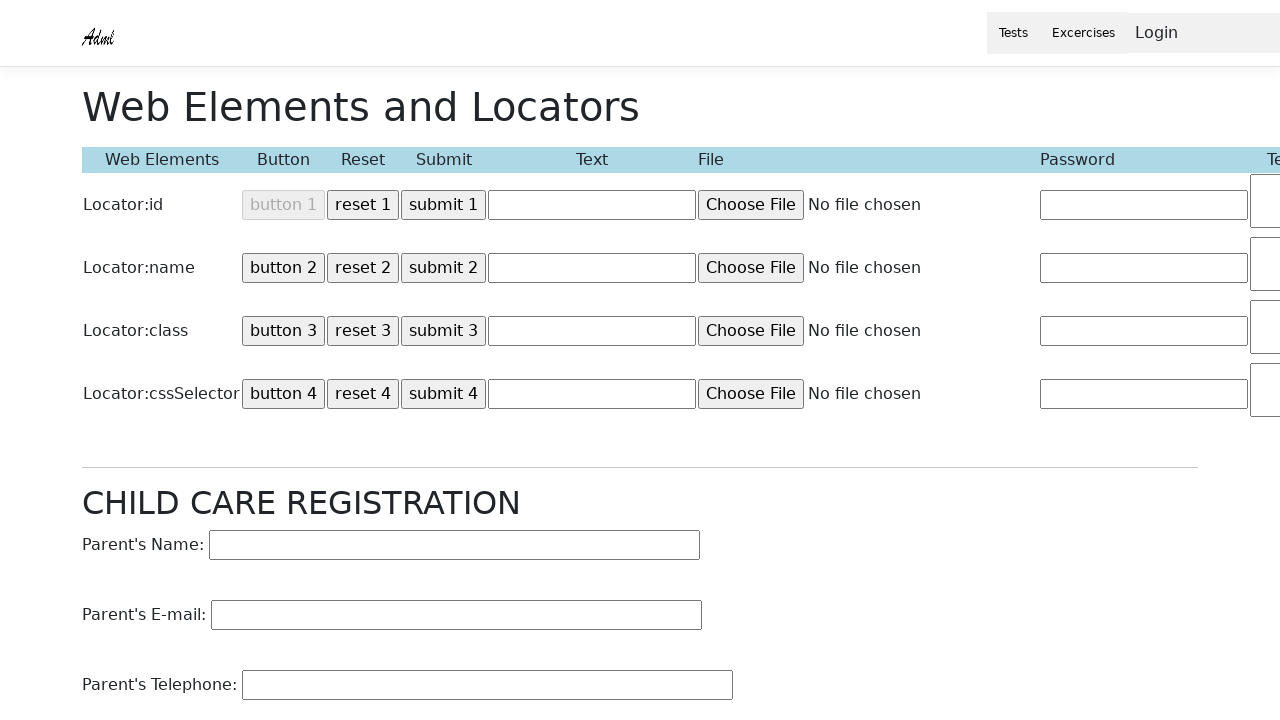

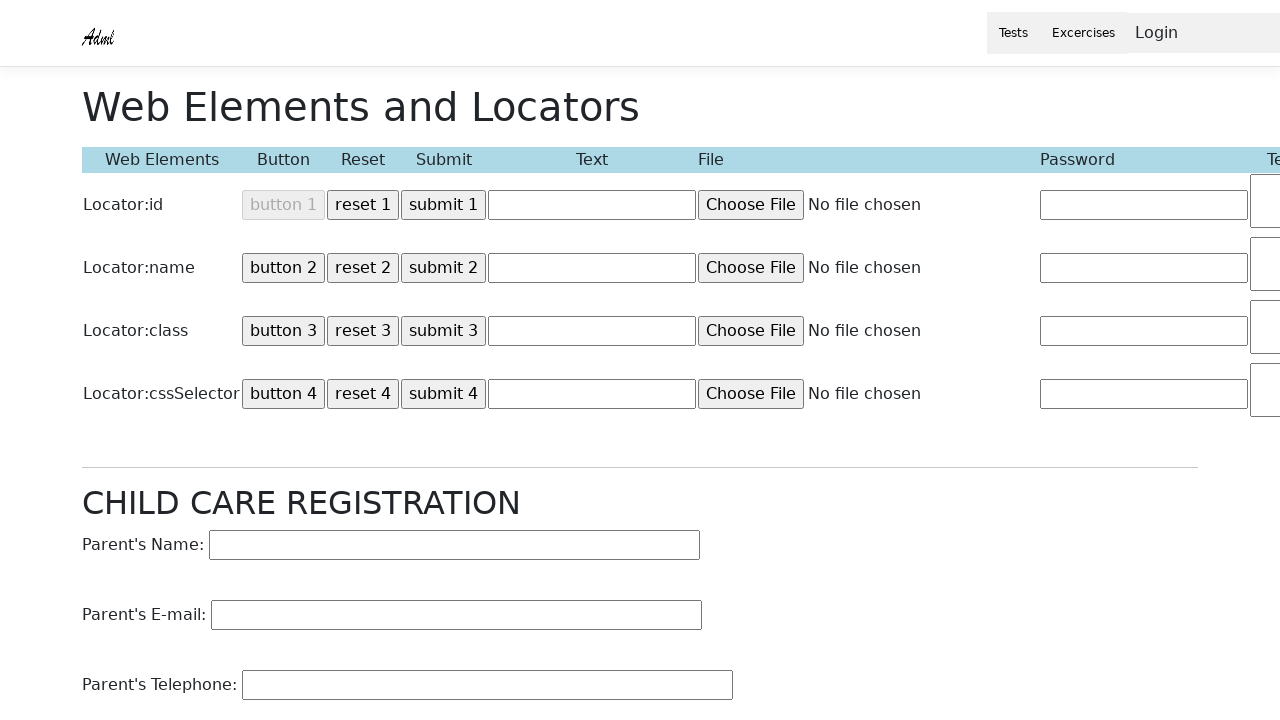